Tests dynamic control elements by toggling a checkbox and input field states, including enabling/disabling them and entering text

Starting URL: http://the-internet.herokuapp.com/dynamic_controls

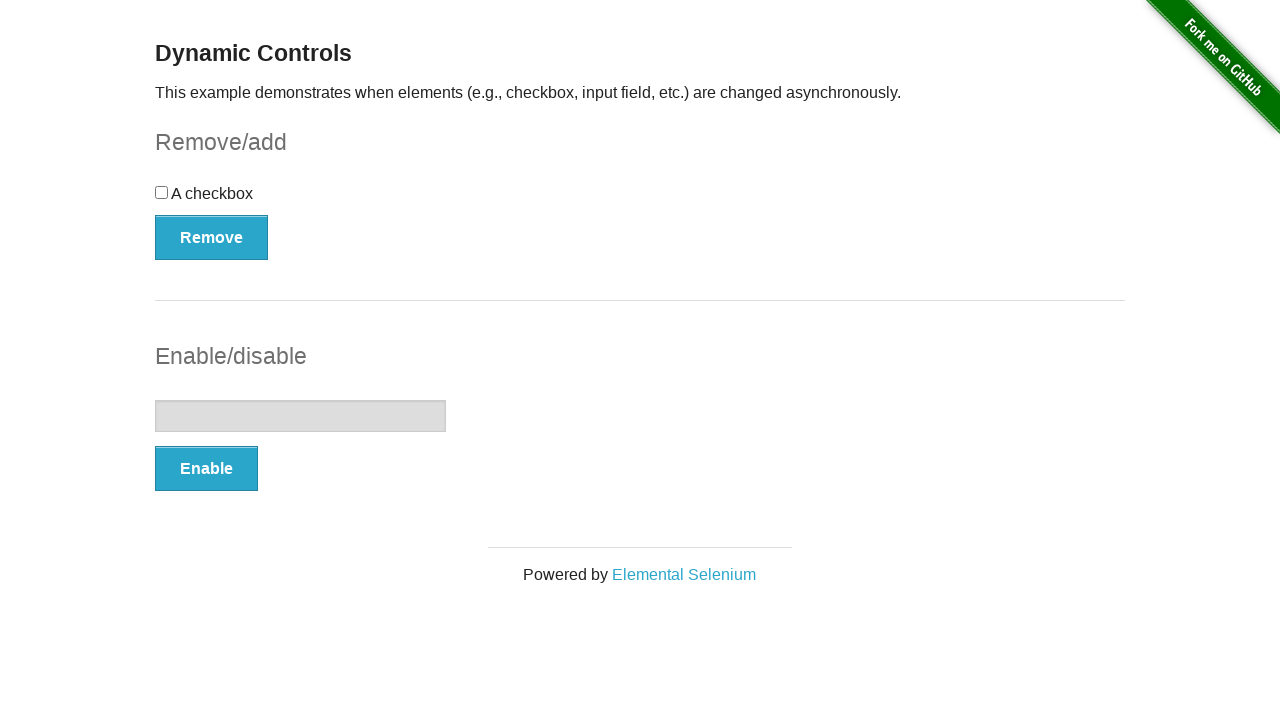

Clicked the checkbox to toggle its state at (640, 200) on #checkbox
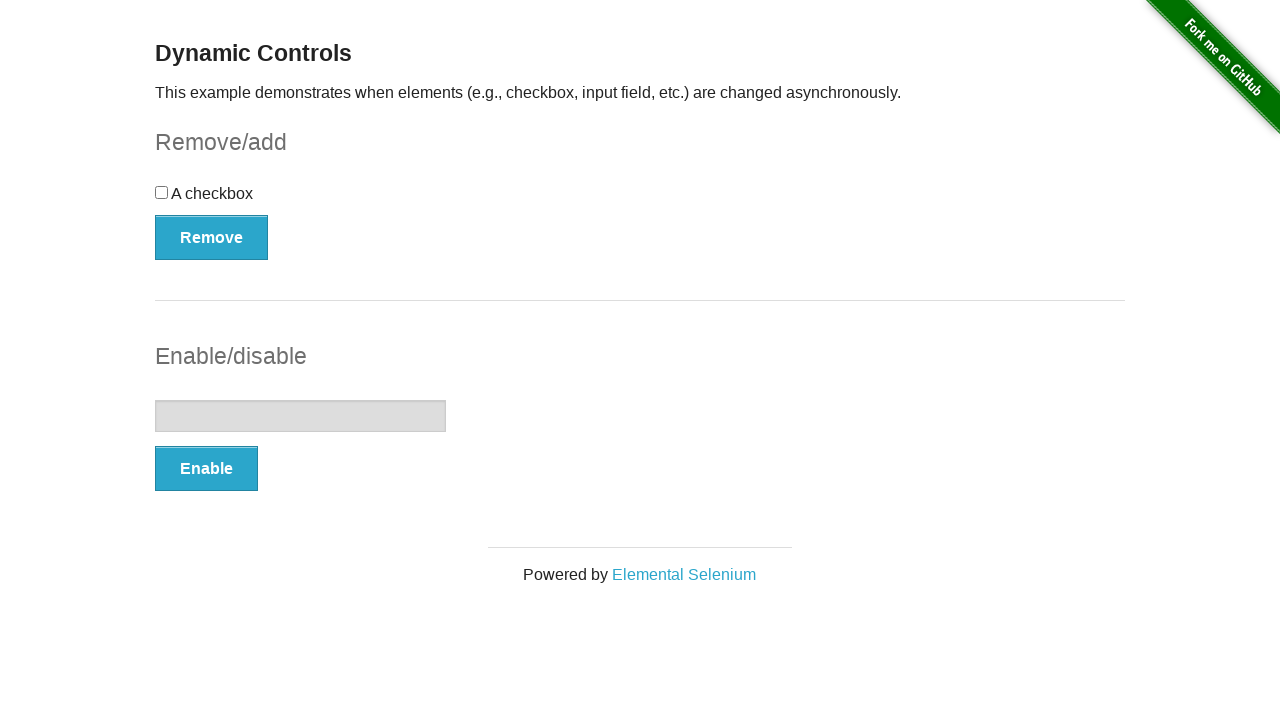

Clicked Remove button to disable the checkbox at (212, 237) on #checkbox-example > button
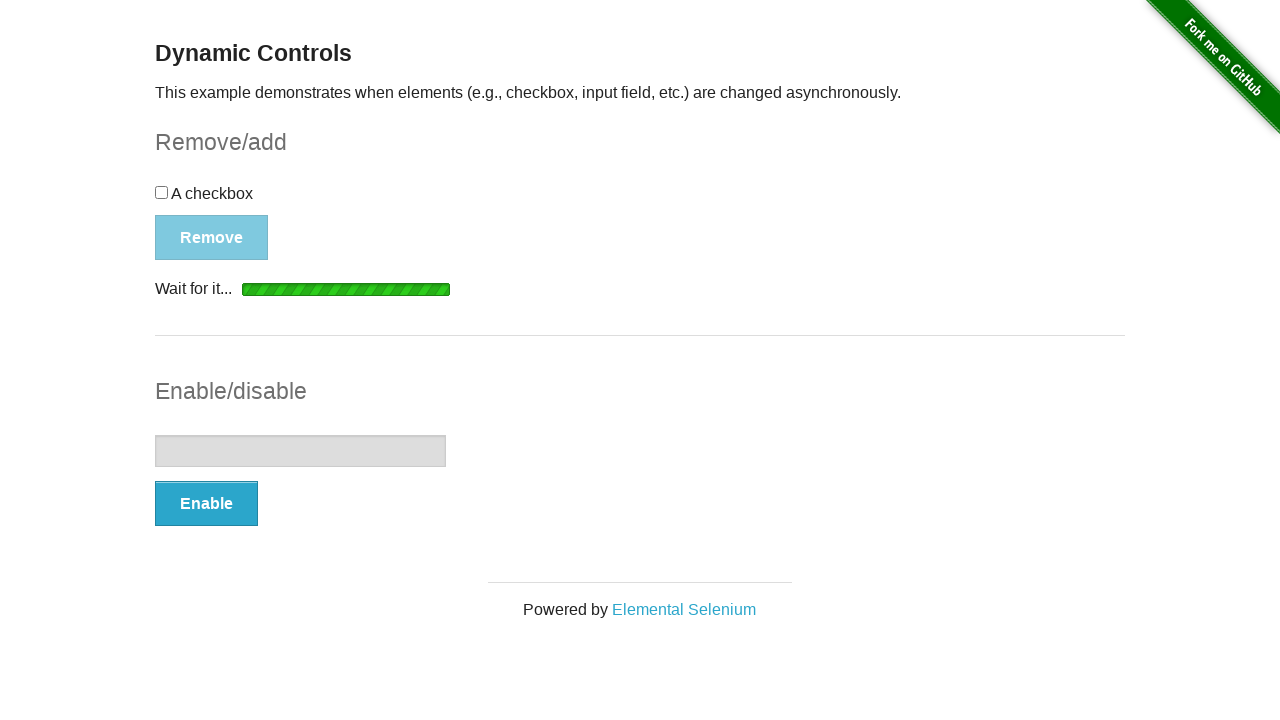

Waited for Add button to appear after checkbox was removed
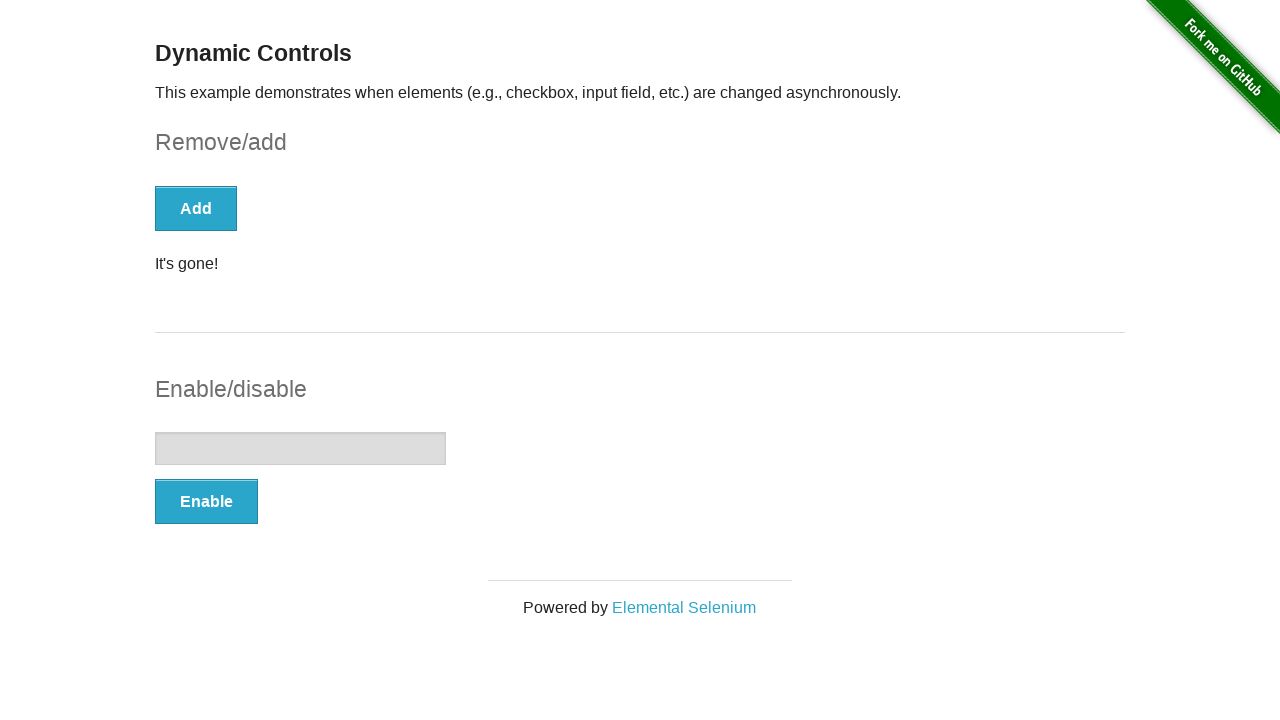

Clicked Add button to re-enable the checkbox at (196, 208) on #checkbox-example > button
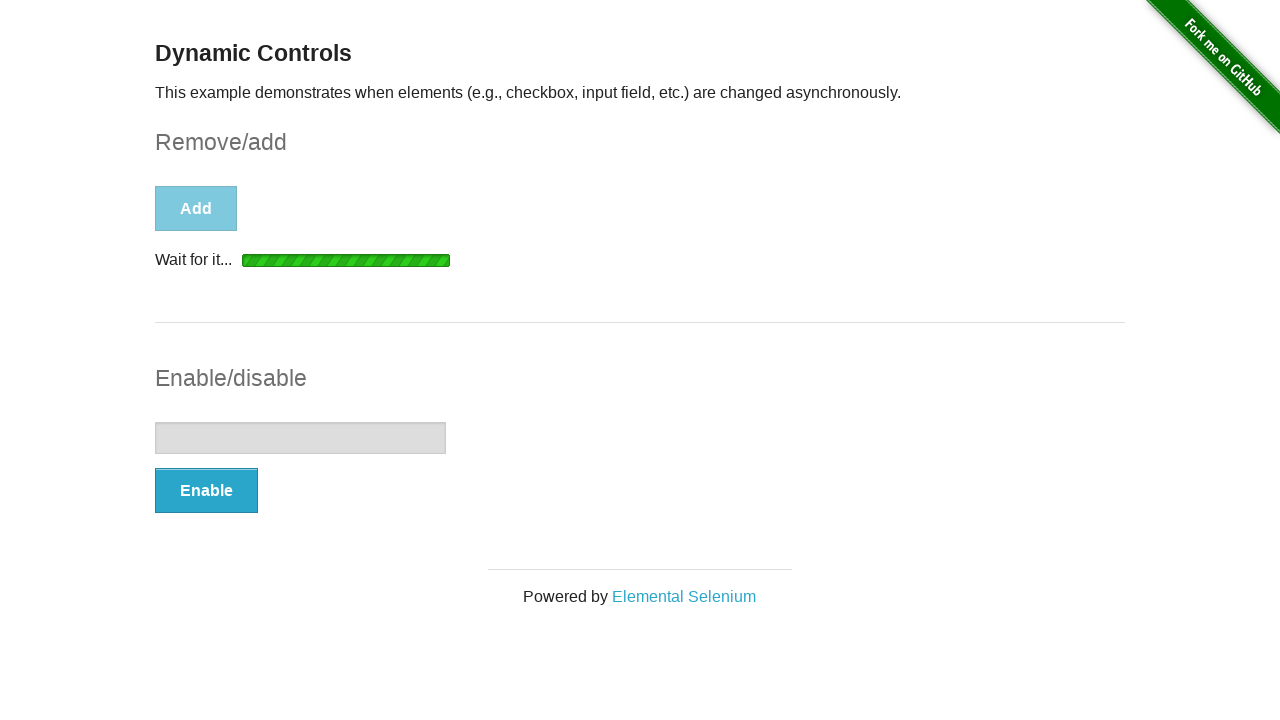

Clicked Enable button to enable the input field at (206, 491) on #input-example > button
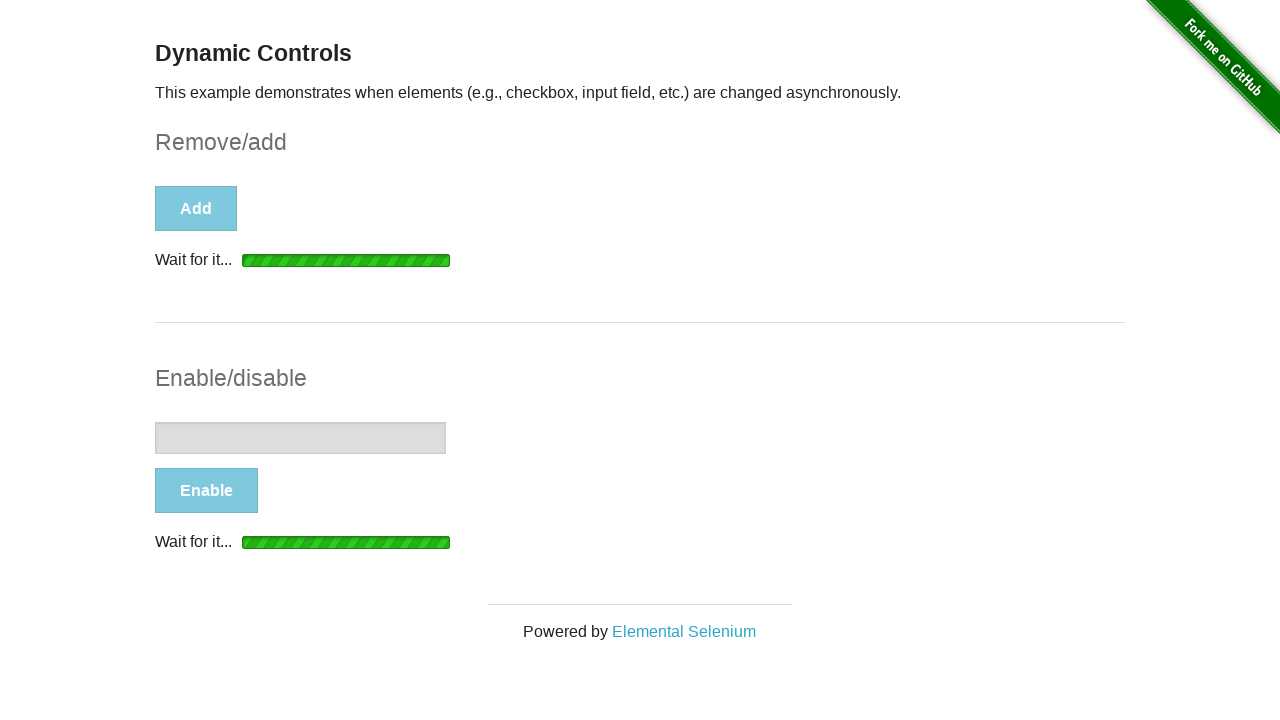

Waited for input field to be enabled and ready for text entry
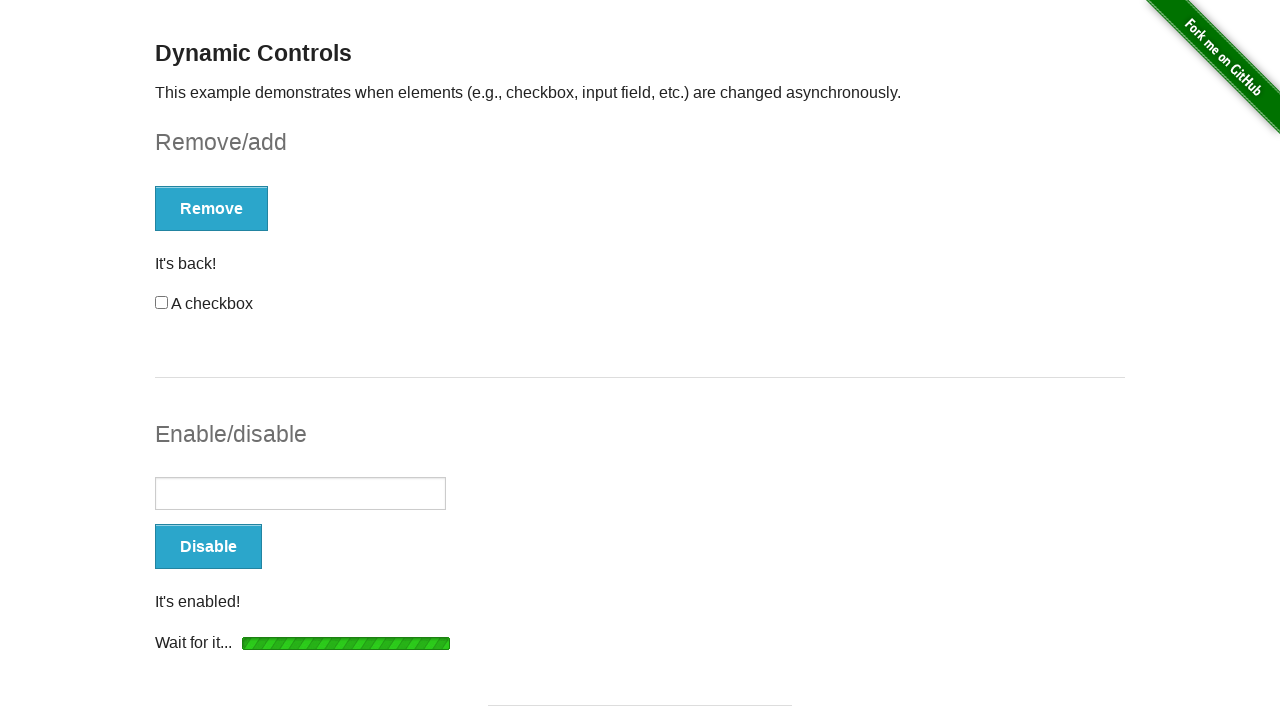

Entered text 'manuel turizo xd' into the input field on #input-example > input[type=text]
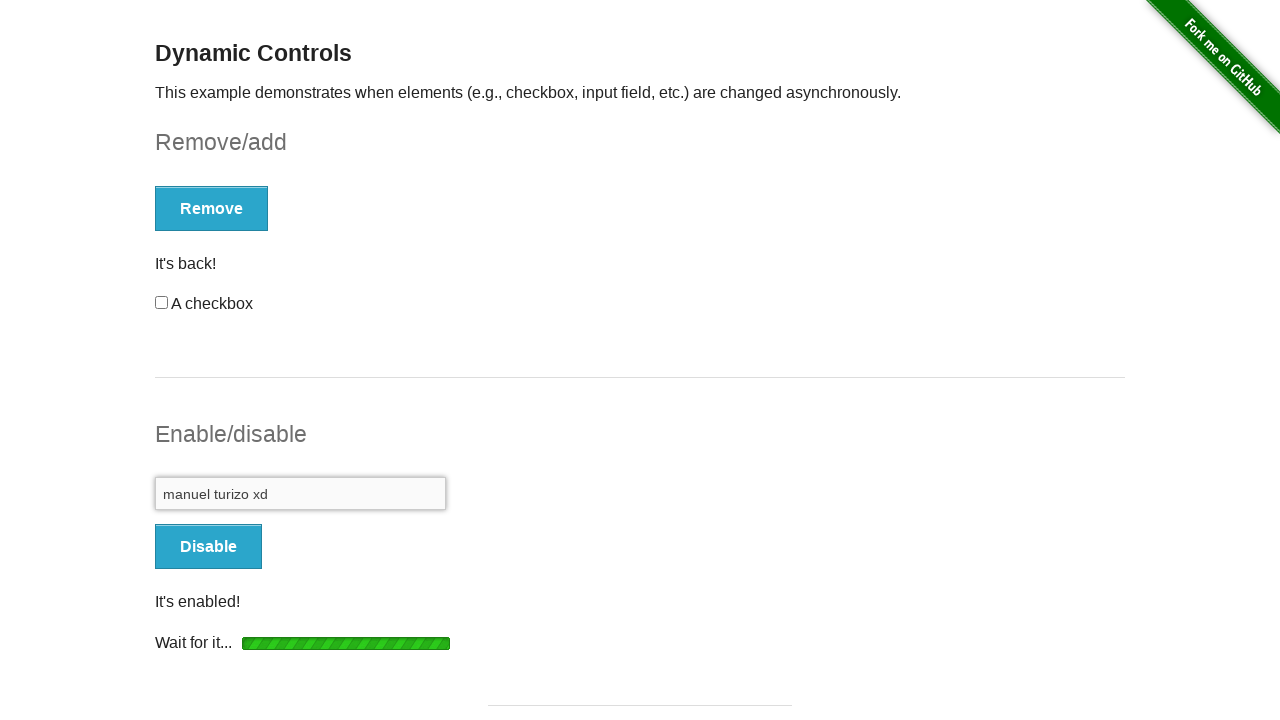

Clicked Disable button to disable the input field at (208, 546) on #input-example > button
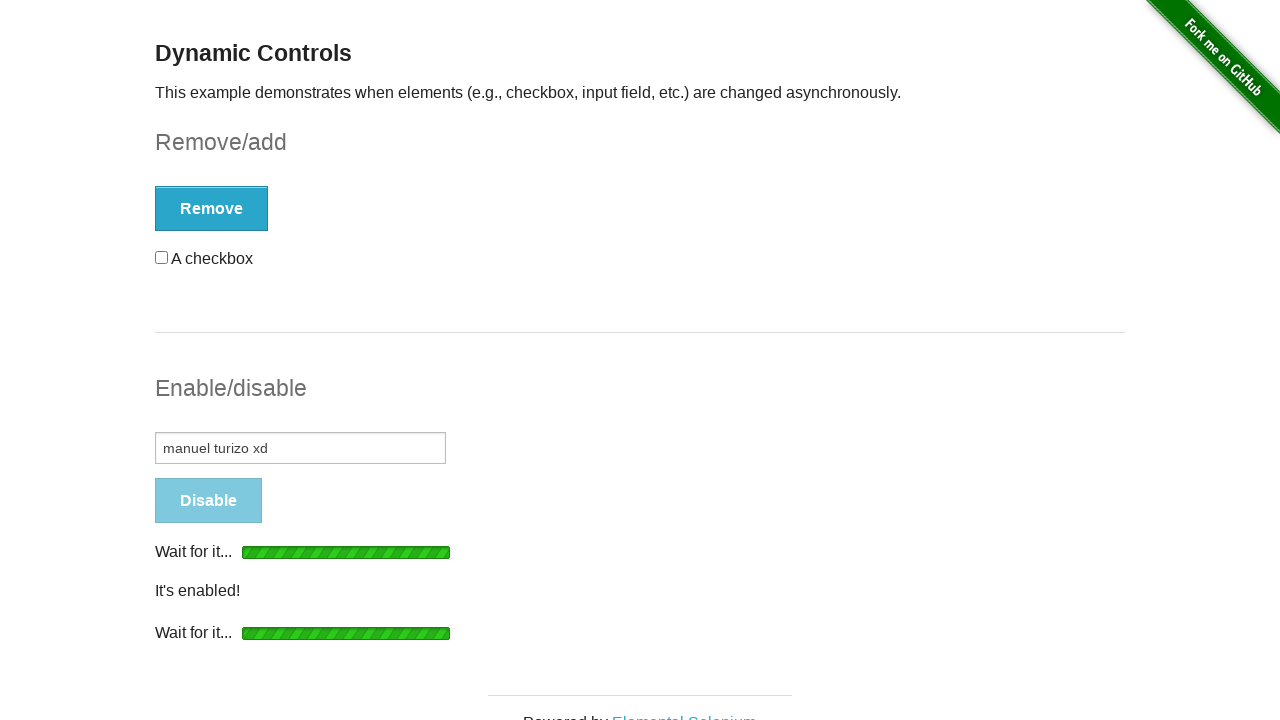

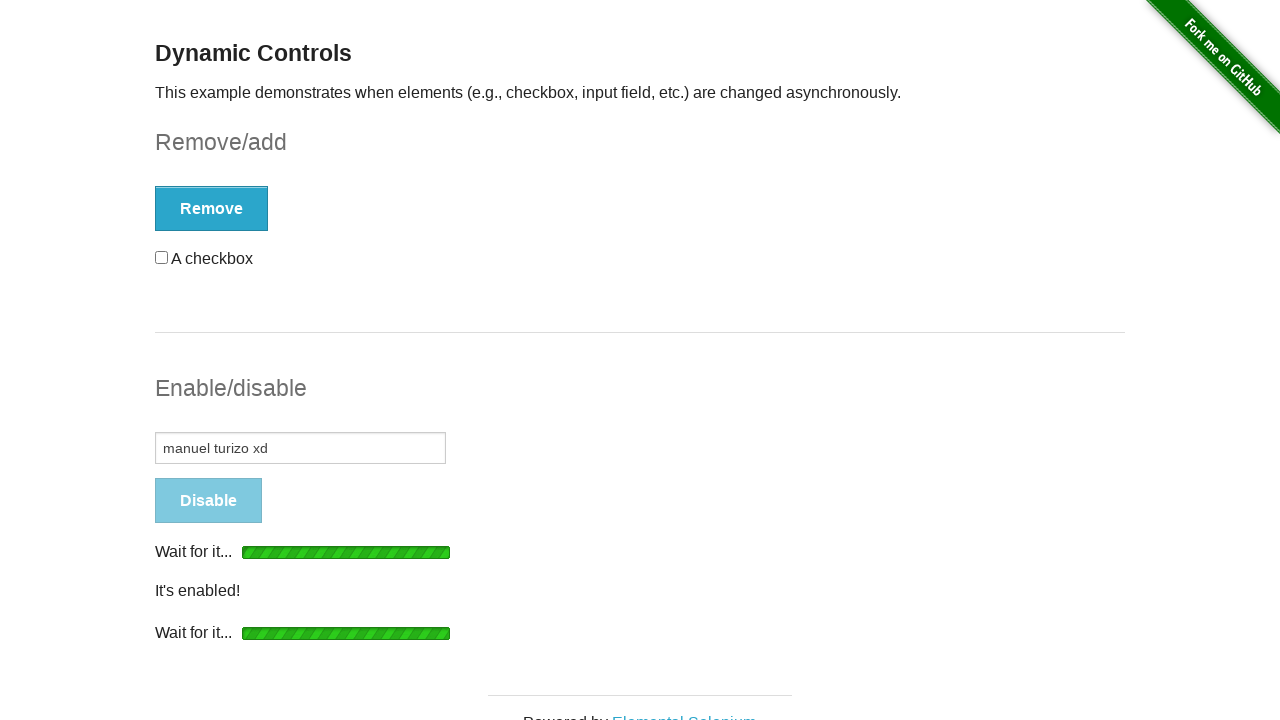